Tests checkbox functionality by navigating to a checkboxes page, finding all checkbox elements, and verifying their checked states using both getAttribute and isSelected methods.

Starting URL: http://the-internet.herokuapp.com/checkboxes

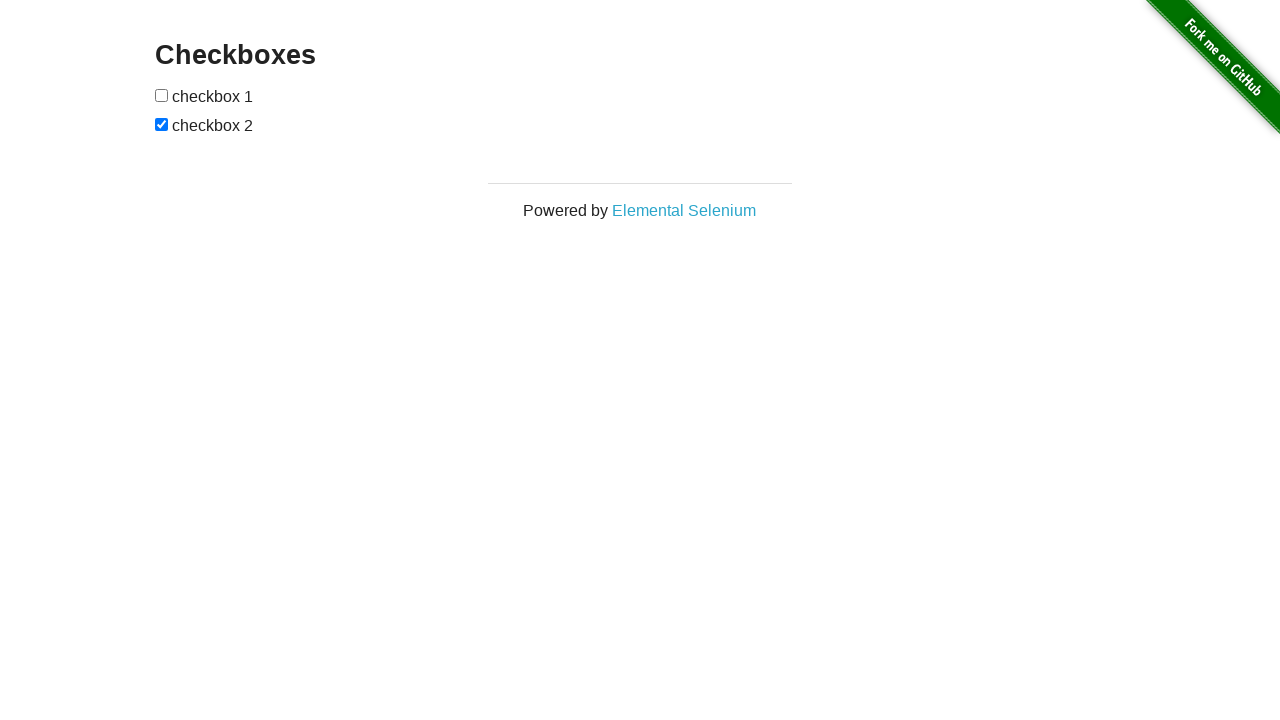

Waited for checkbox elements to be present on the page
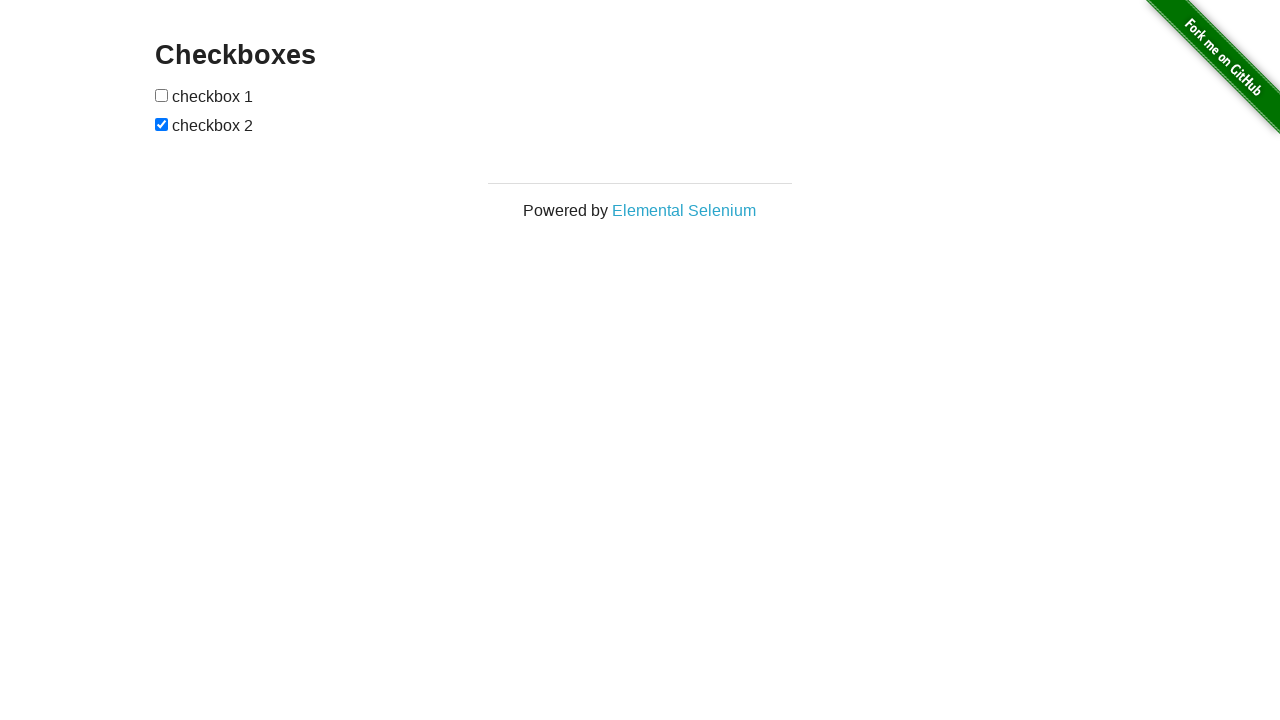

Located all checkbox elements on the page
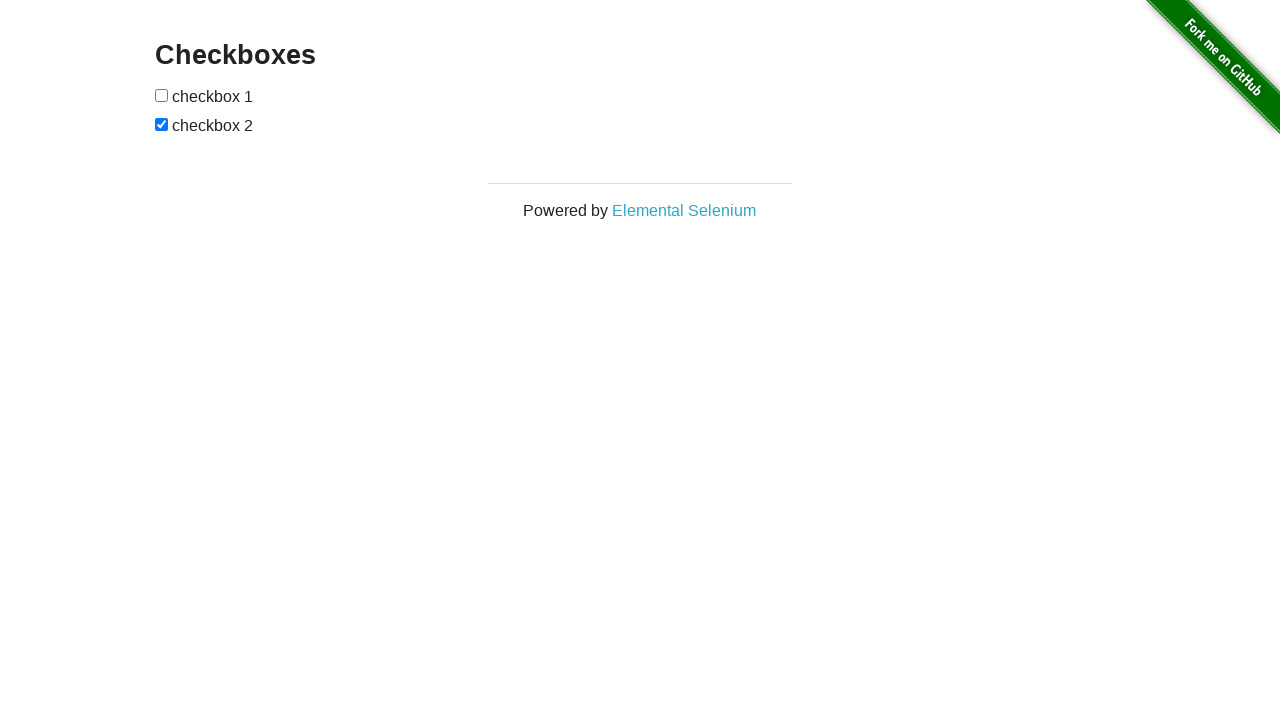

Retrieved the last checkbox element
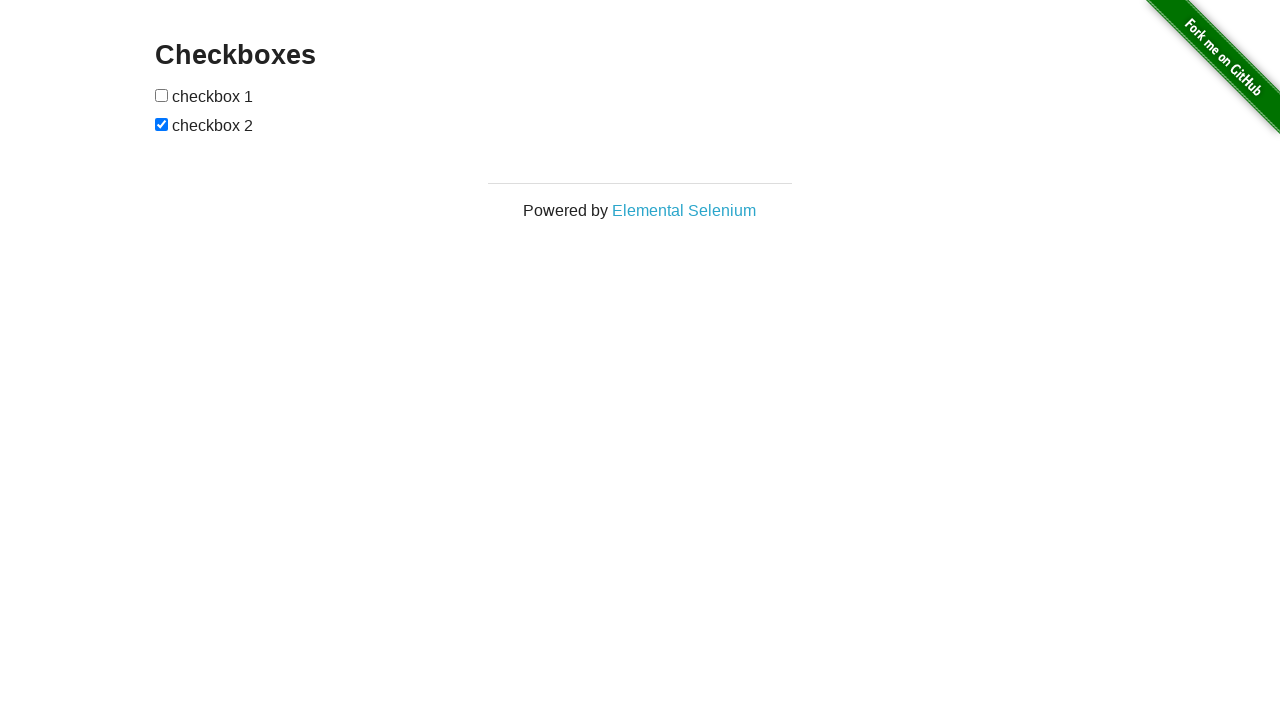

Verified that the last checkbox is checked by default
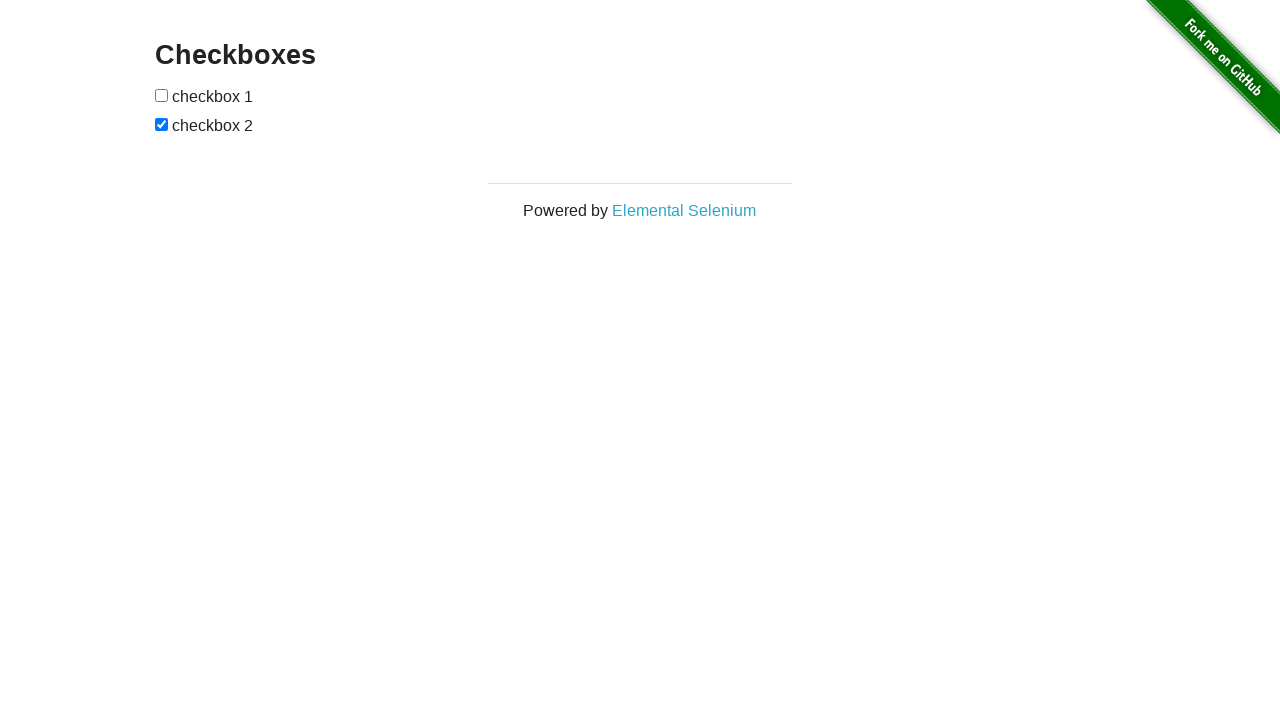

Retrieved the first checkbox element
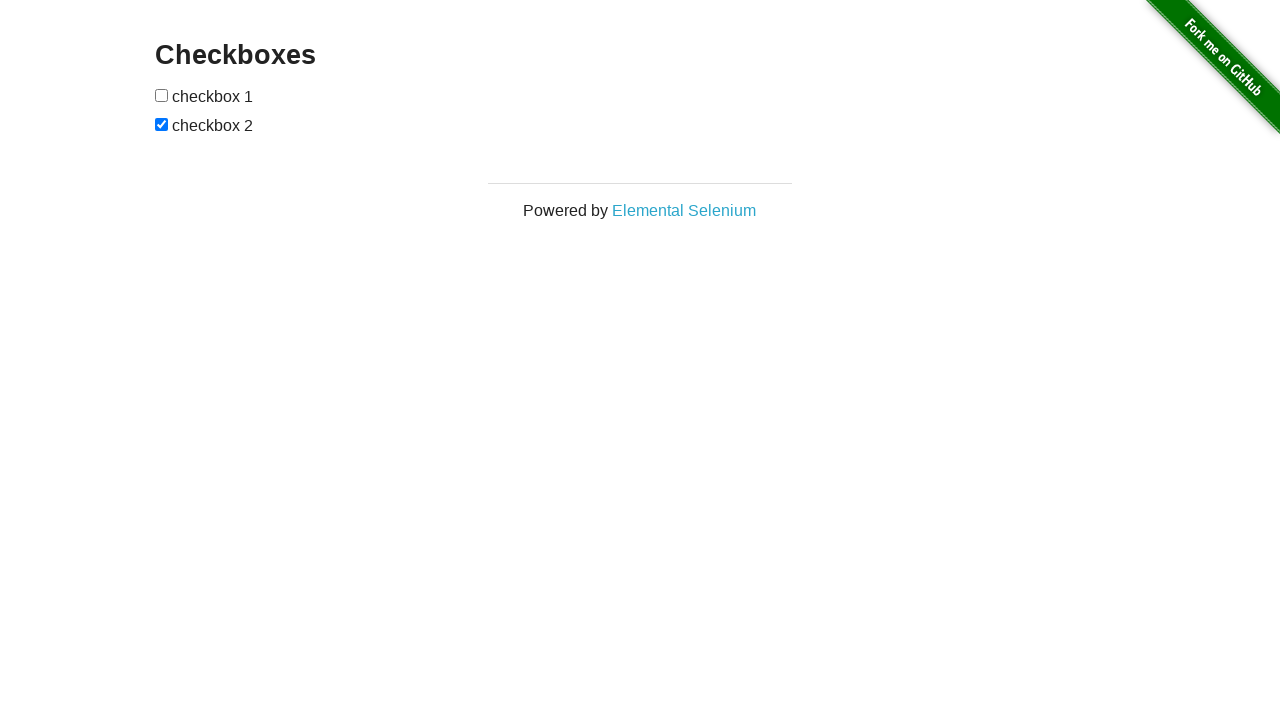

Verified that the first checkbox is unchecked by default
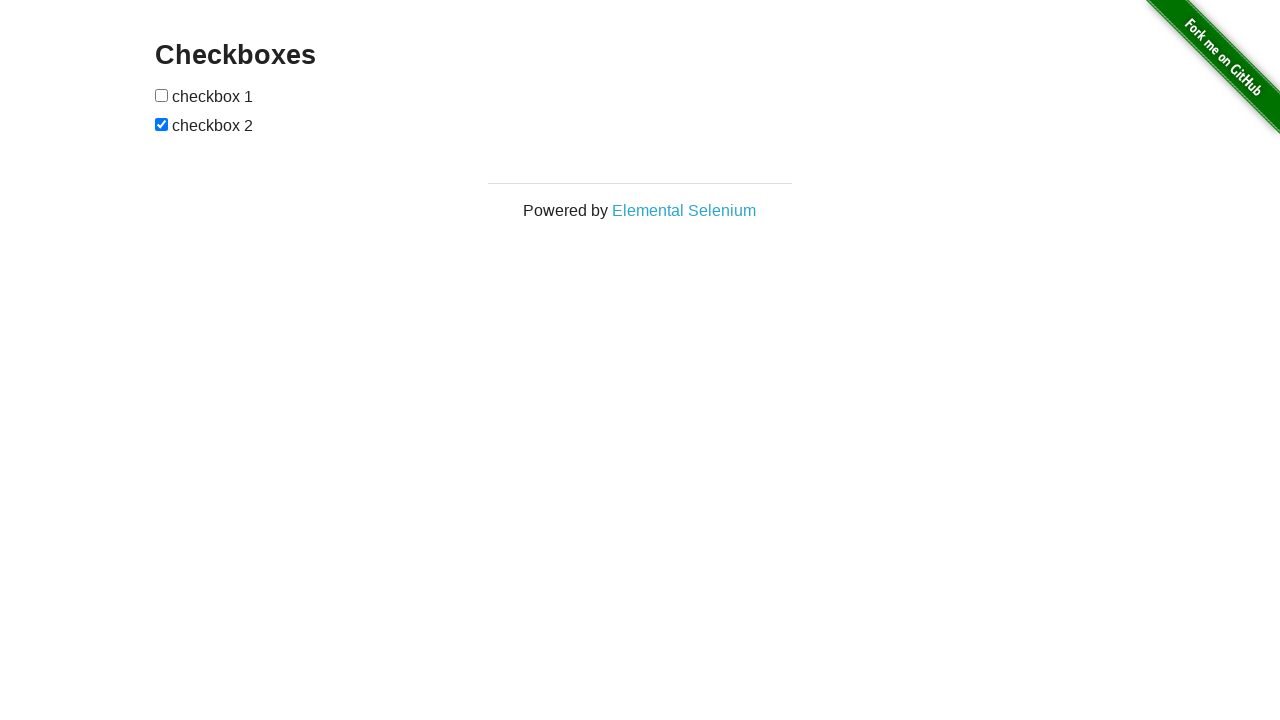

Clicked the first checkbox to check it at (162, 95) on input[type="checkbox"] >> nth=0
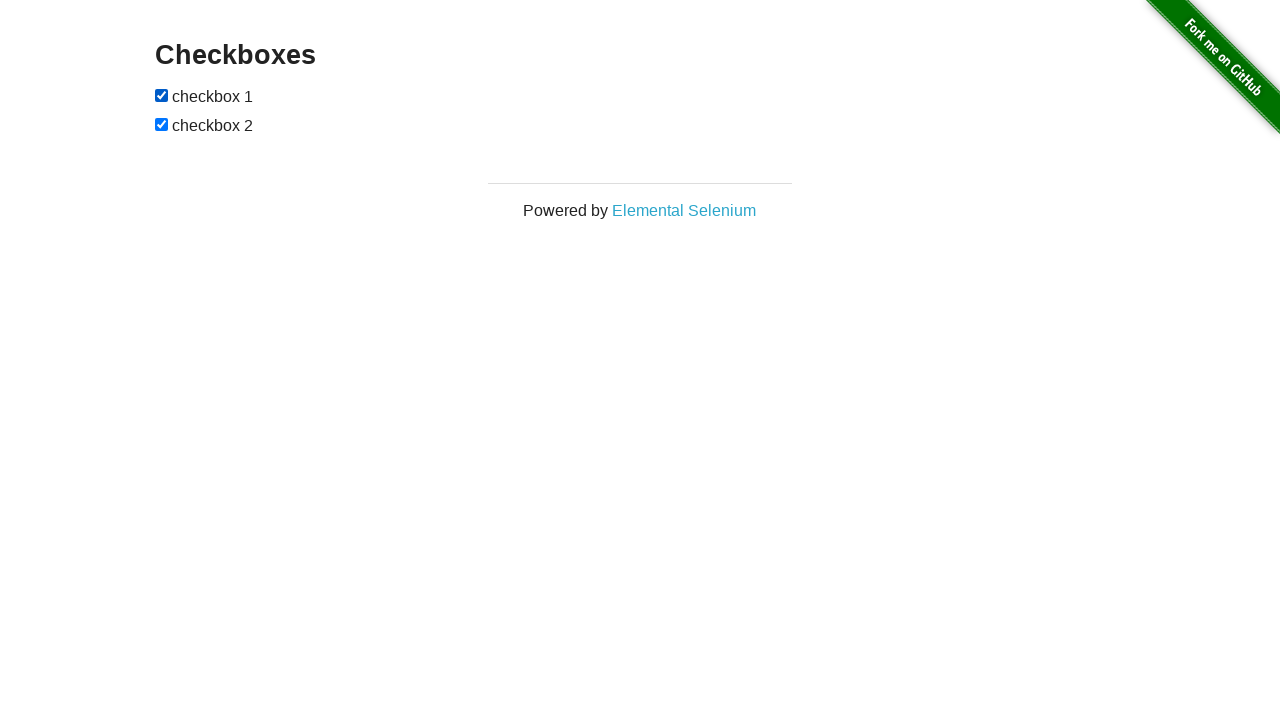

Verified that the first checkbox is now checked after clicking
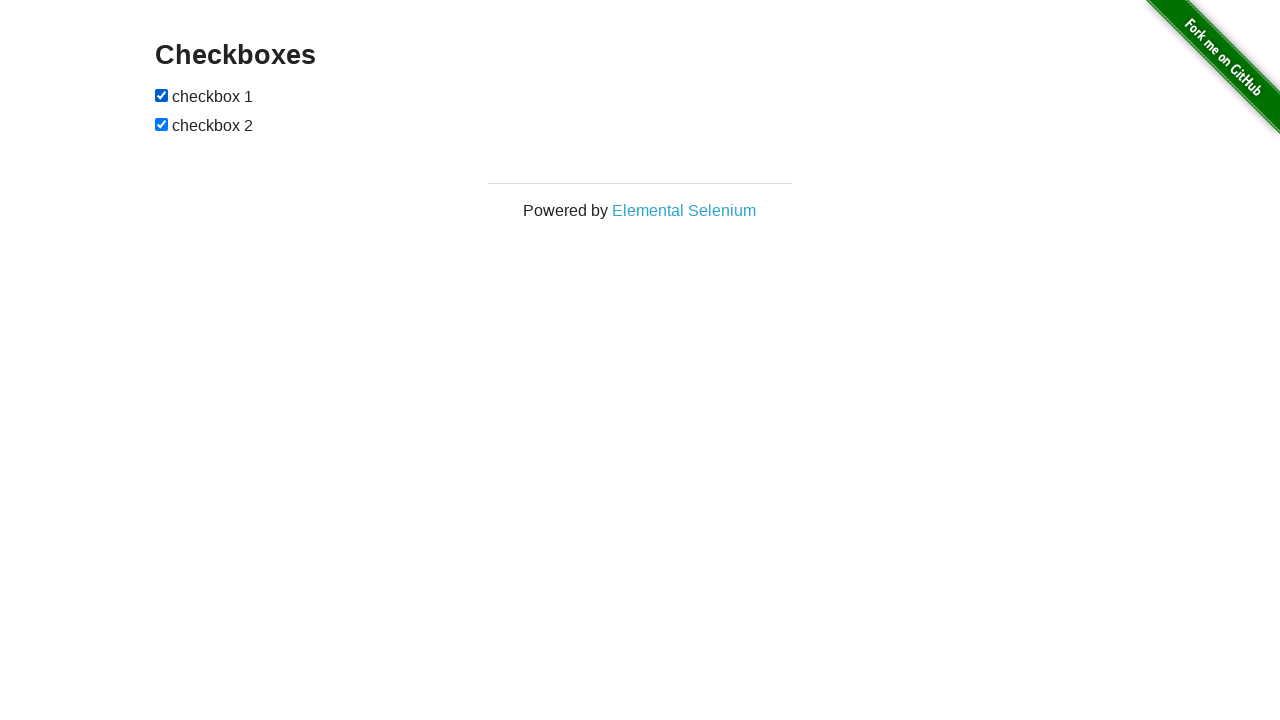

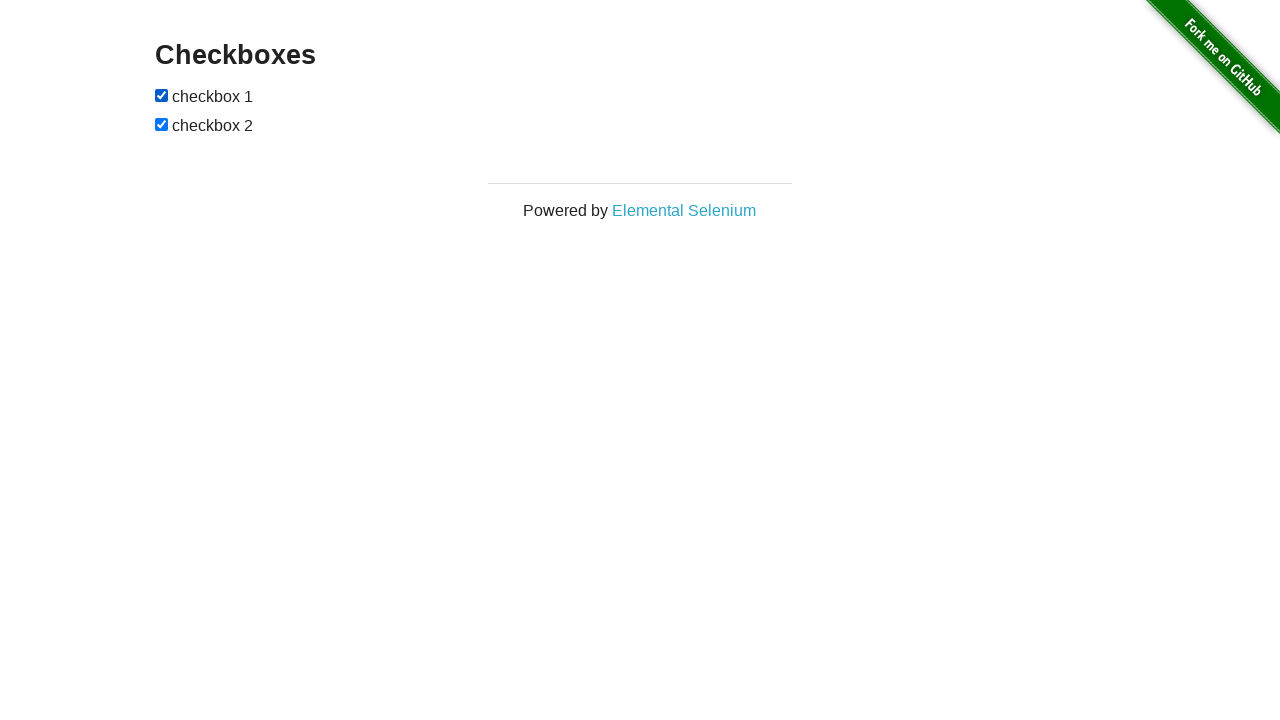